Navigates to the inputs page and enters a number into the input field

Starting URL: https://the-internet.herokuapp.com

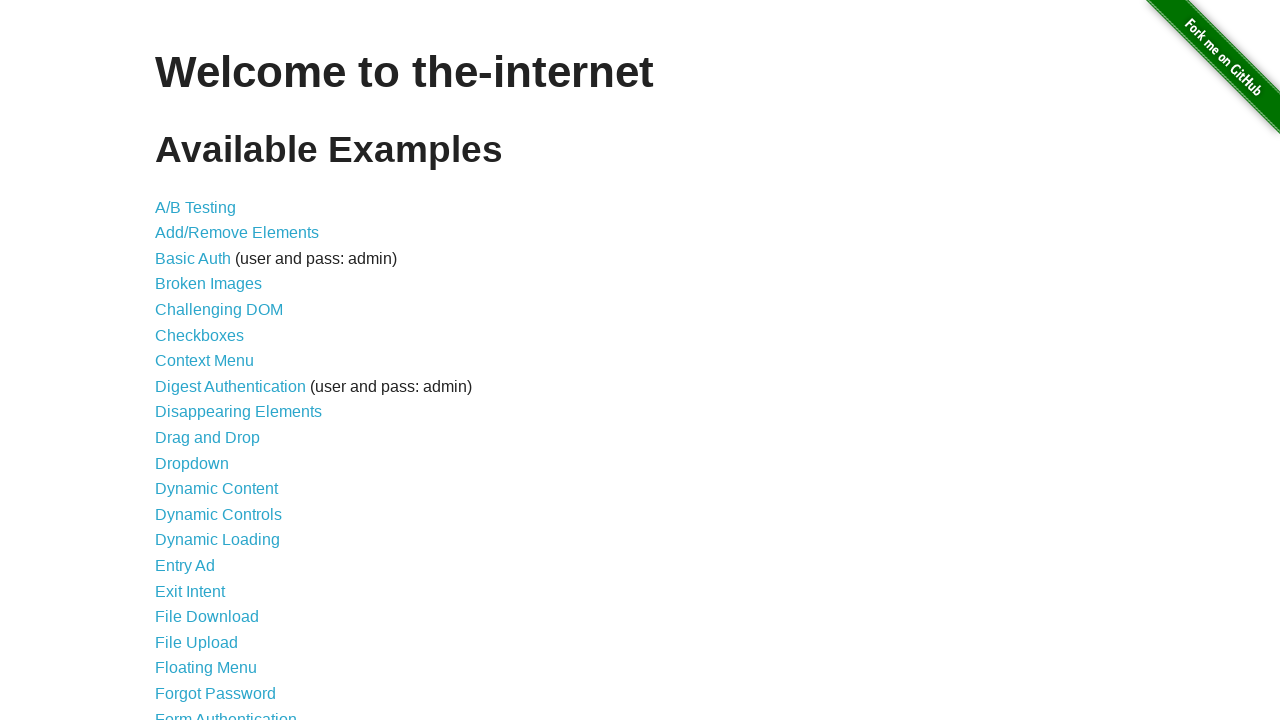

Navigated to the-internet.herokuapp.com homepage
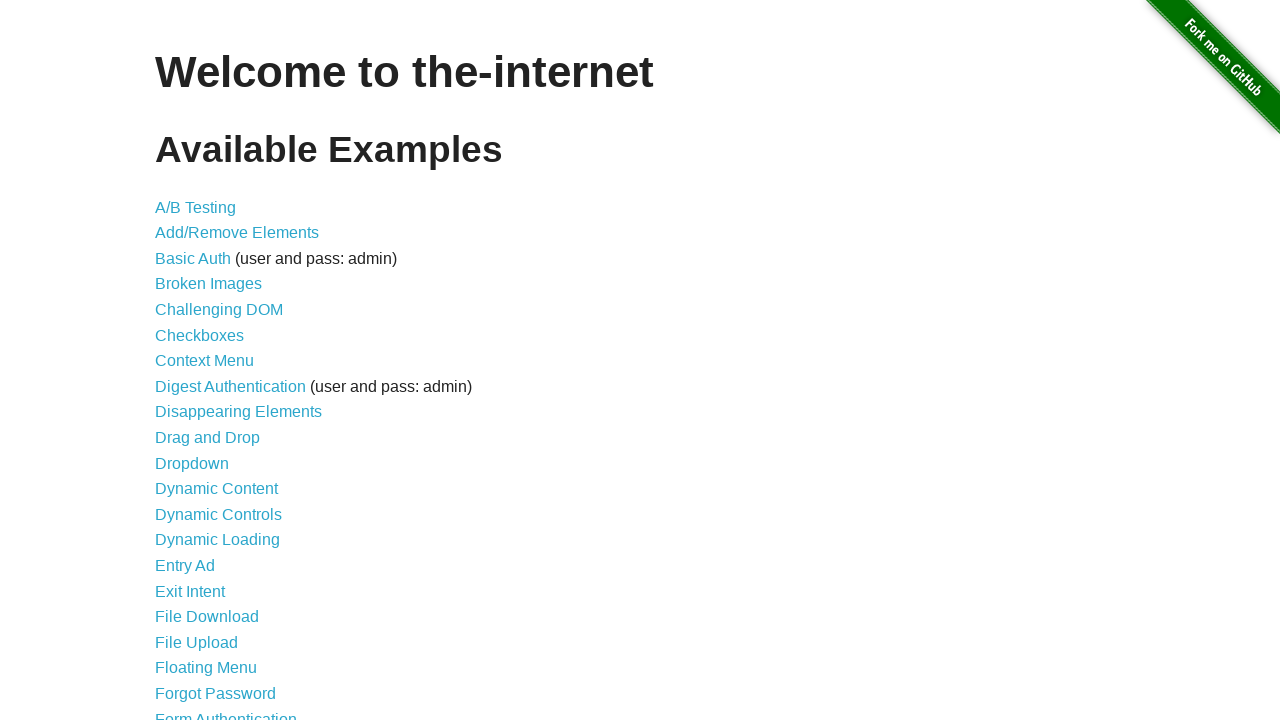

Clicked on Inputs link at (176, 361) on text=Inputs
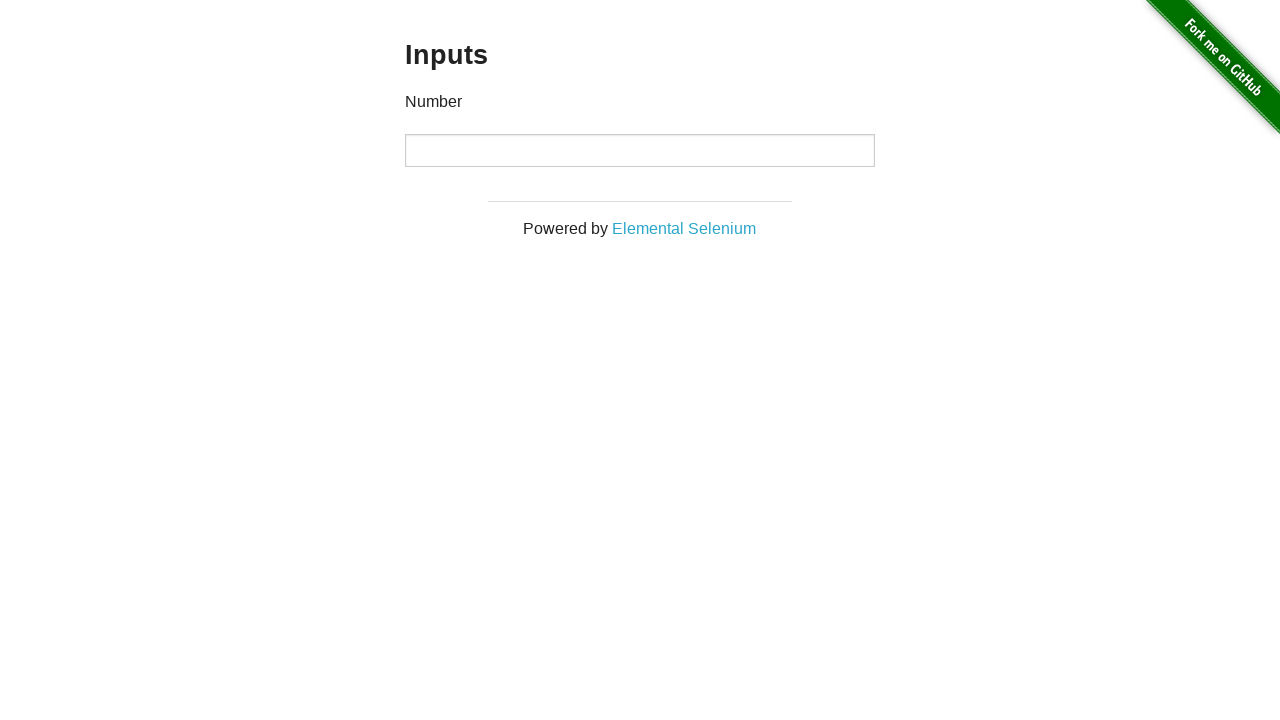

Inputs page loaded
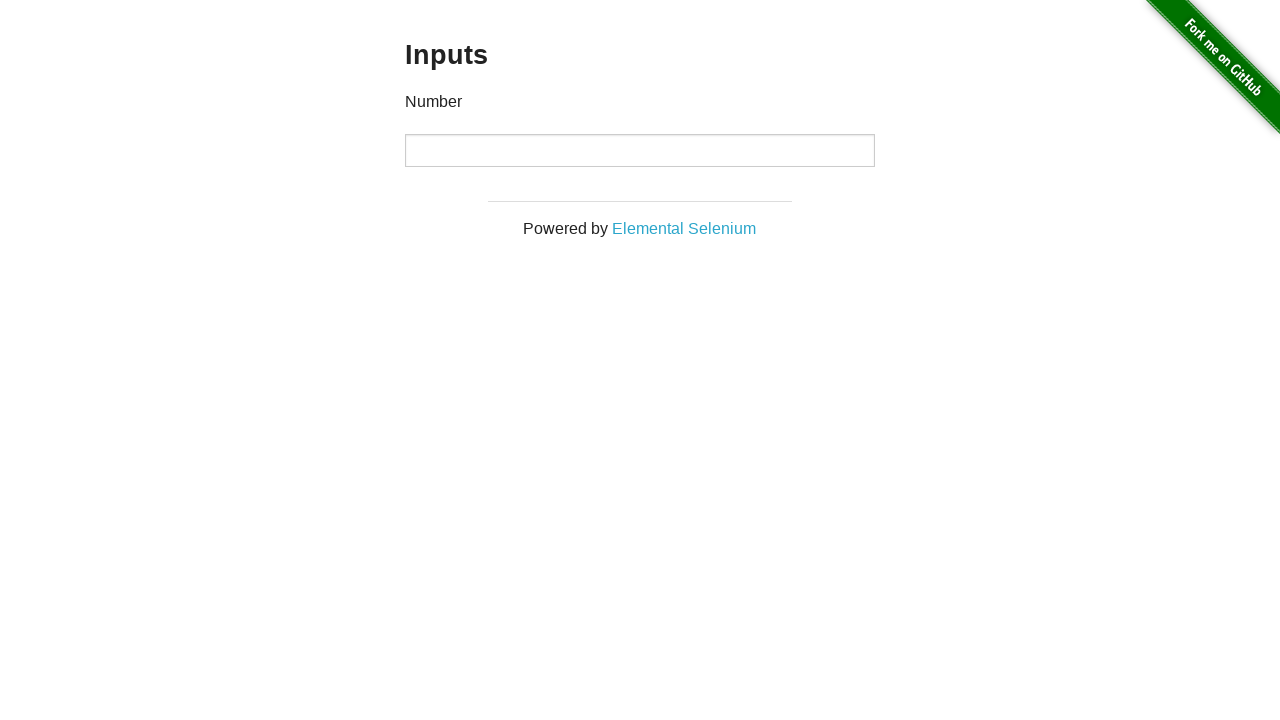

Verified page heading is 'Inputs'
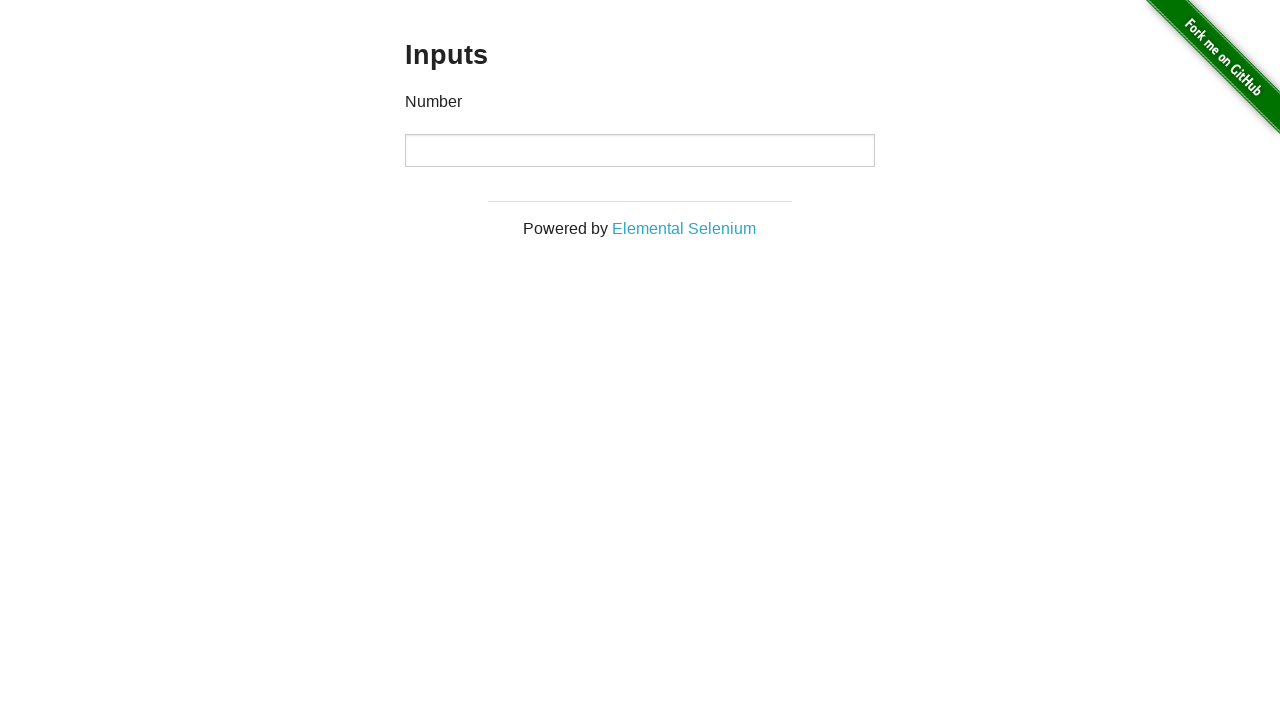

Entered number '50' into the input field on input[type='number']
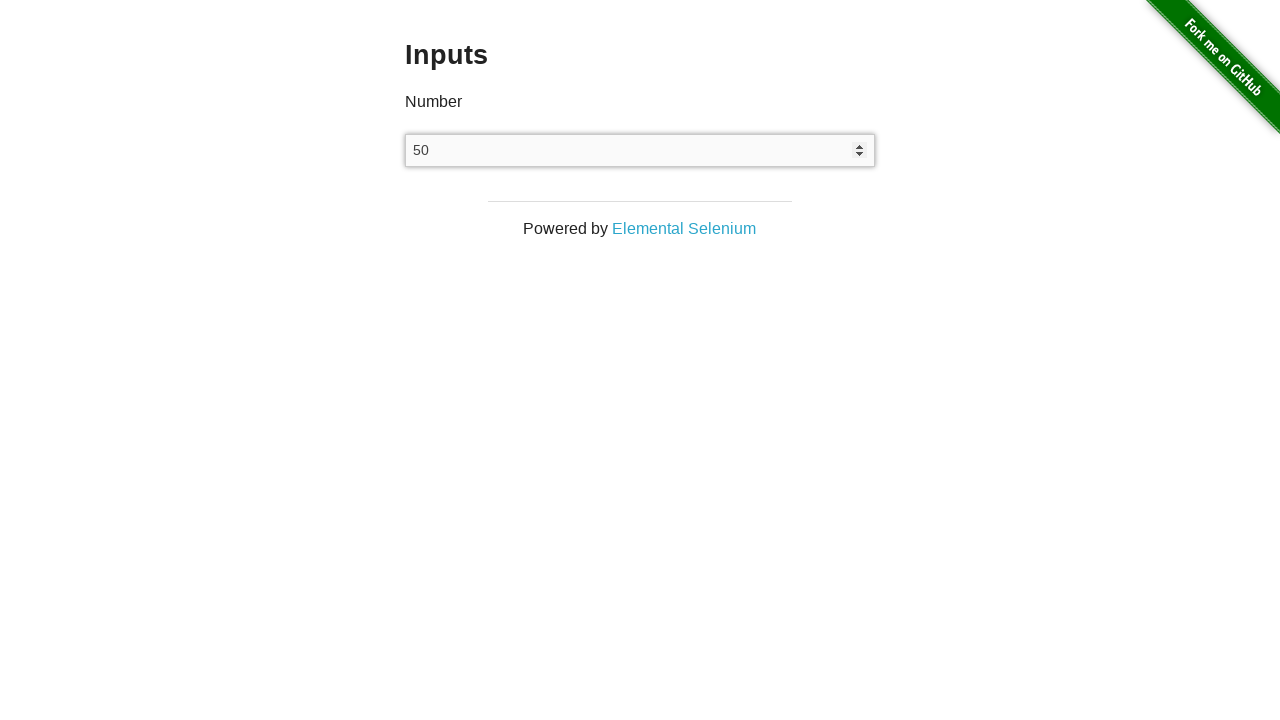

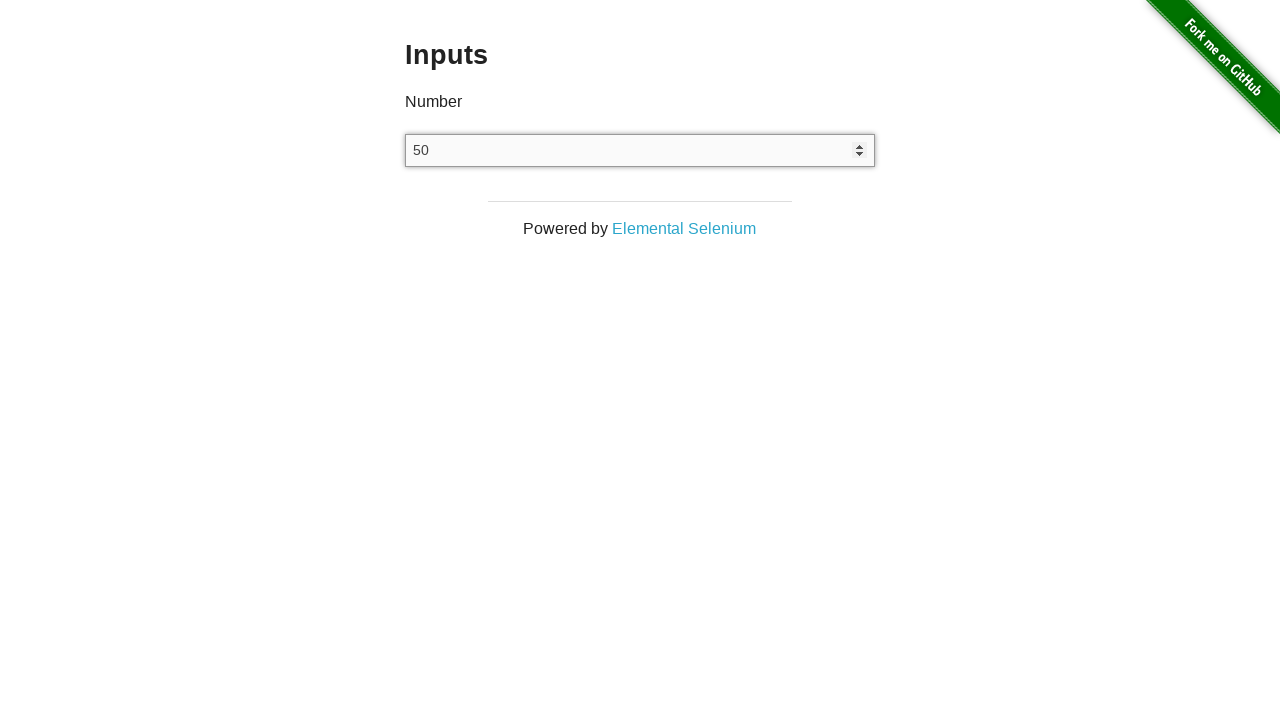